Tests navigation into nested frames by switching between frame contexts and reading content from the middle frame

Starting URL: https://the-internet.herokuapp.com/

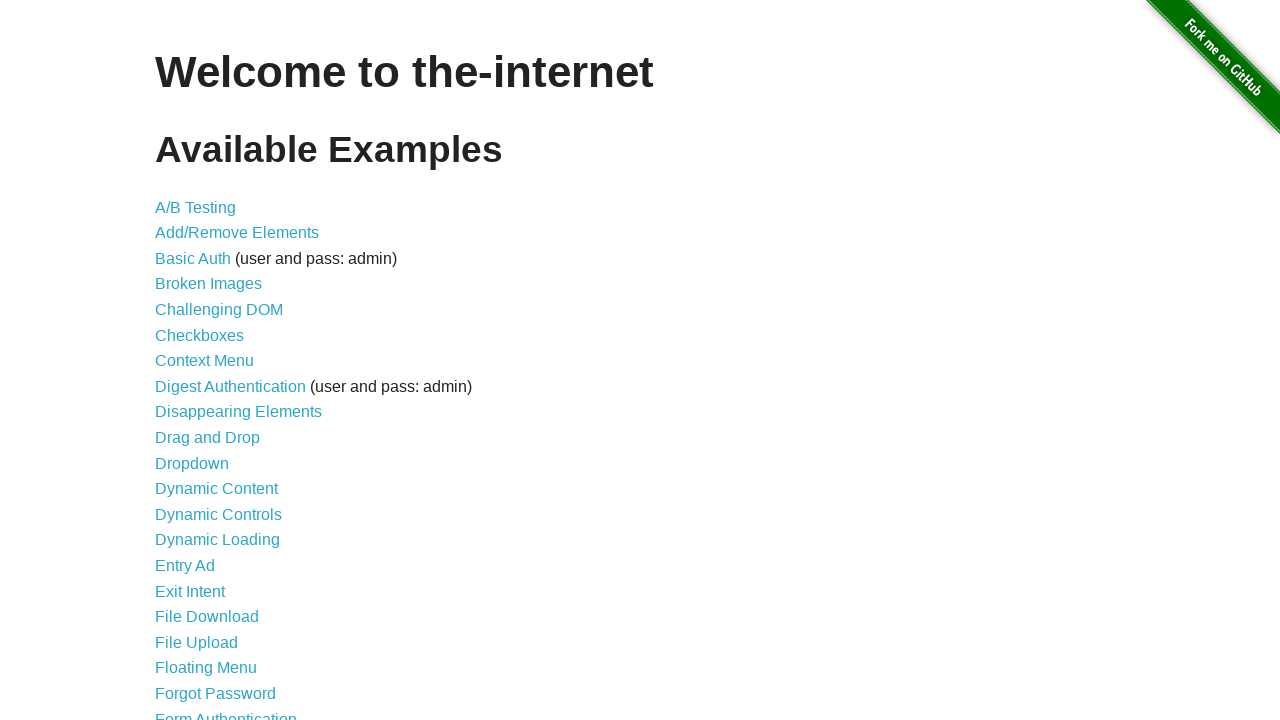

Waited for nested frames link to appear
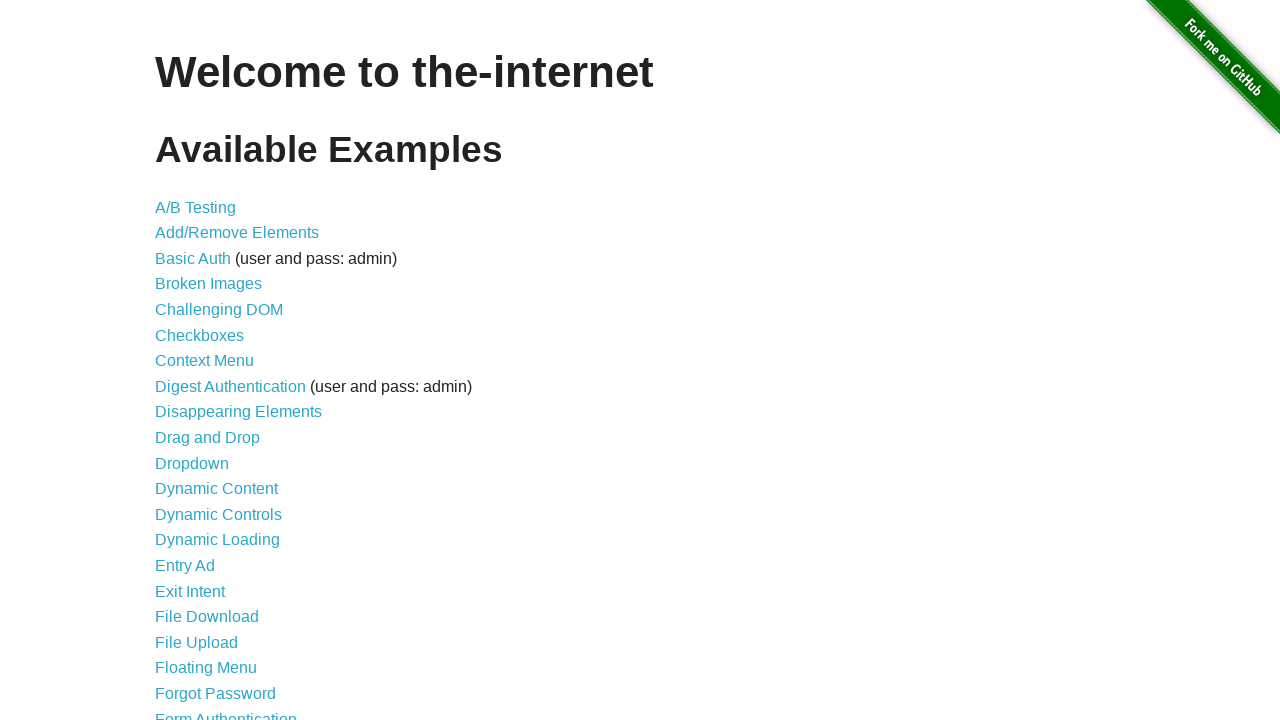

Clicked on nested frames link at (210, 395) on a[href='/nested_frames']
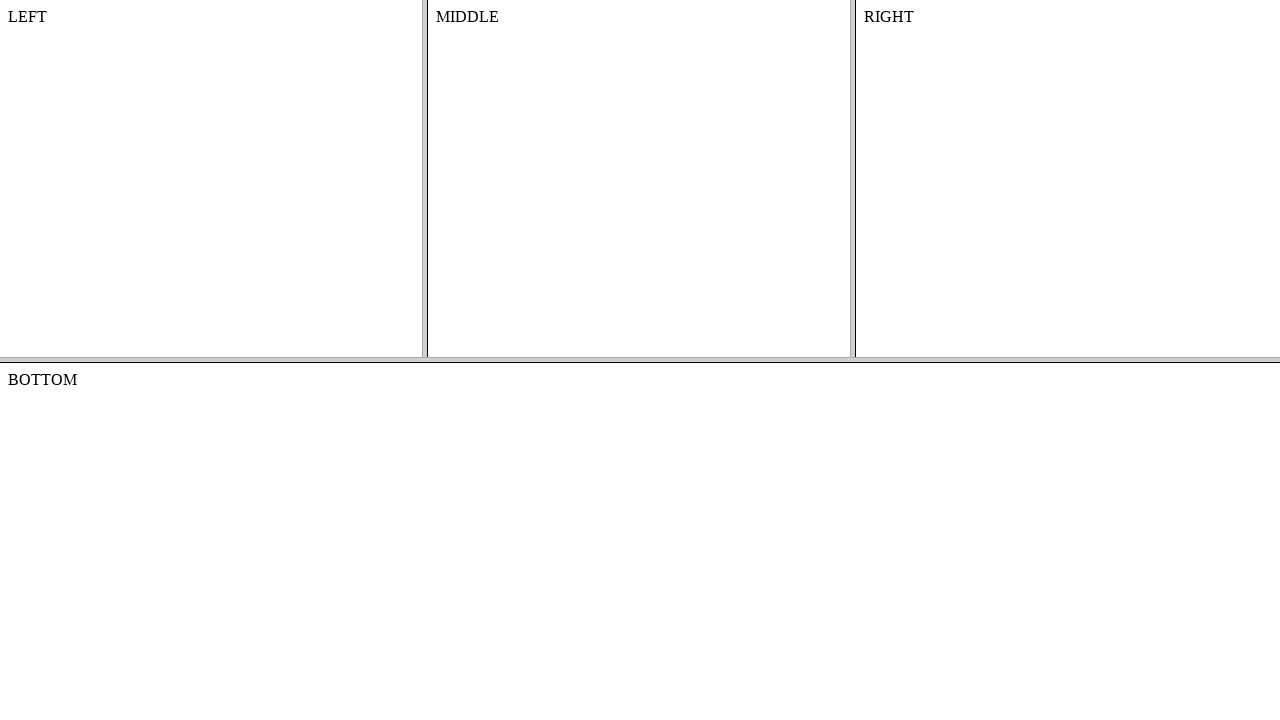

Located top frame context
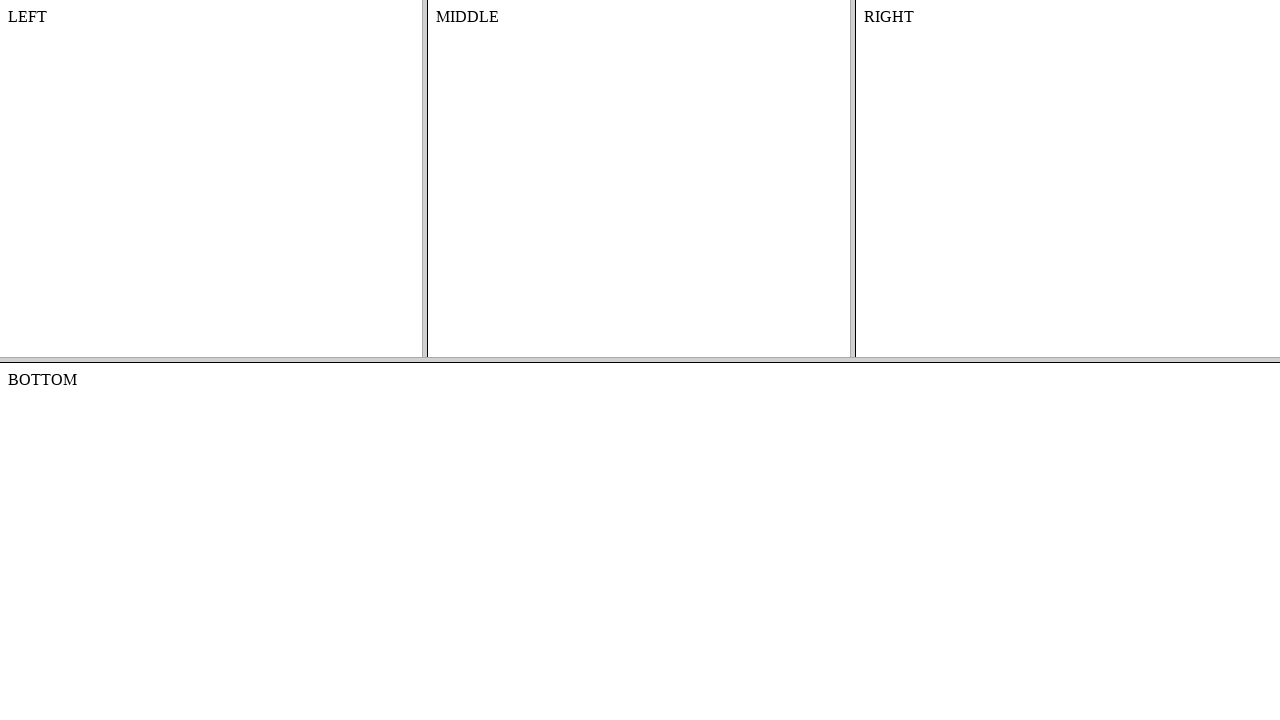

Located middle frame context within top frame
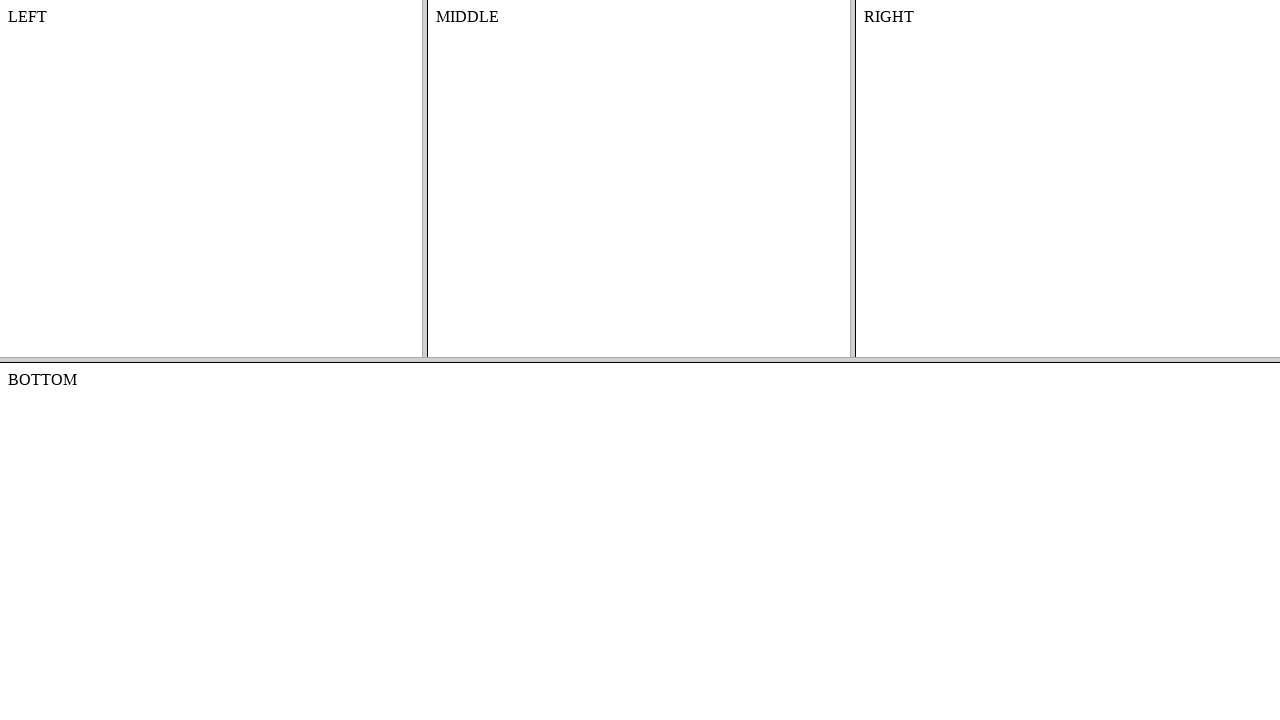

Waited for content element in middle frame to appear
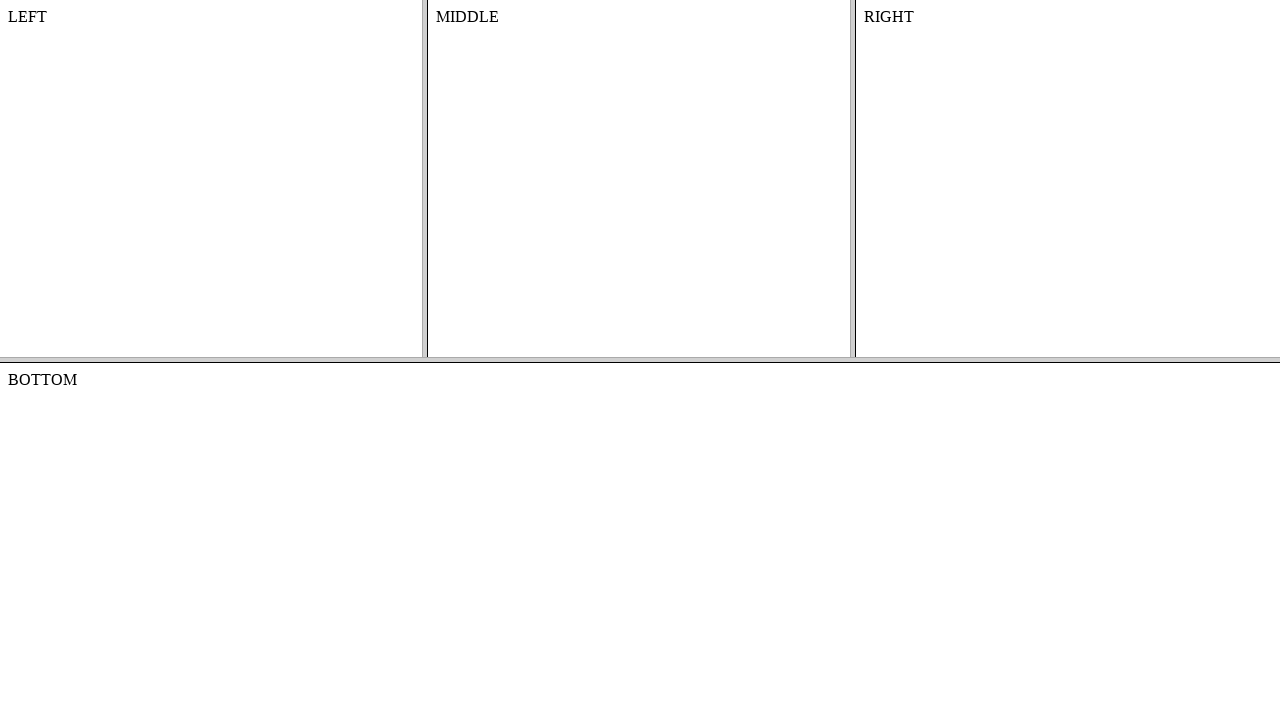

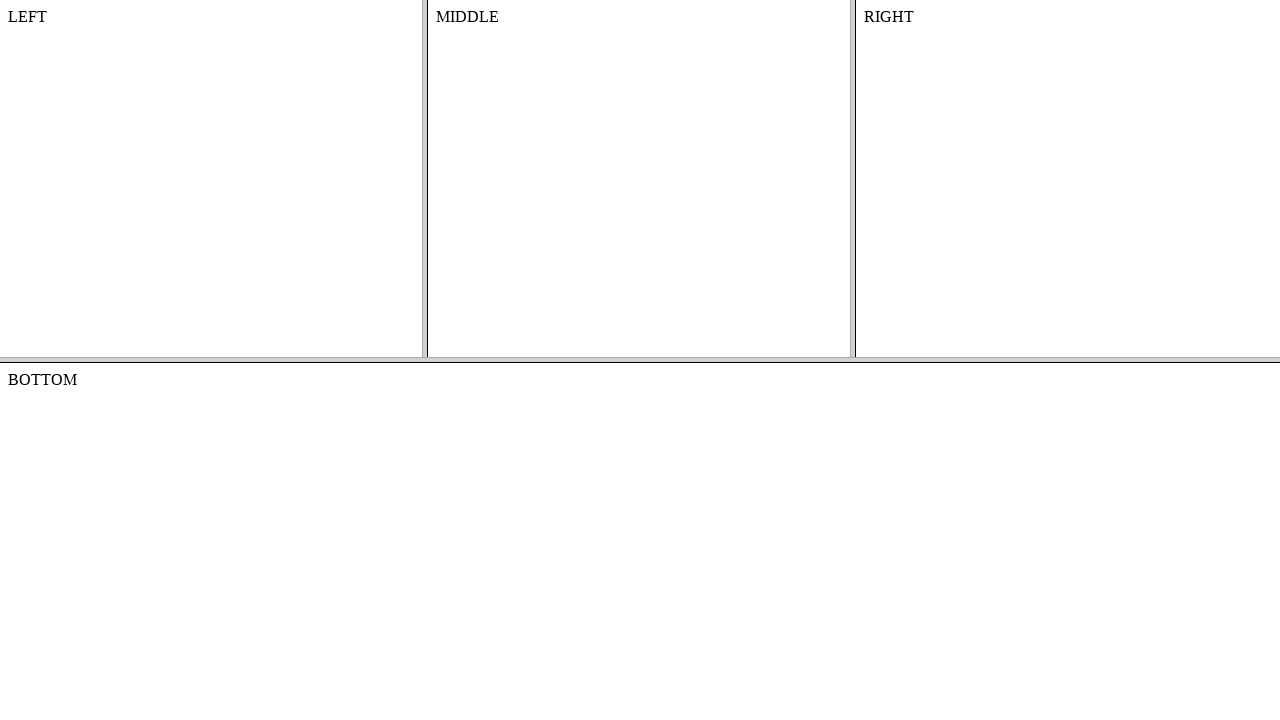